Navigates to Oracle Java documentation page for the Vector class and verifies the page loads by getting its title

Starting URL: https://docs.oracle.com/en/java/javase/17/docs/api/jdk.incubator.vector/jdk/incubator/vector/Vector.html

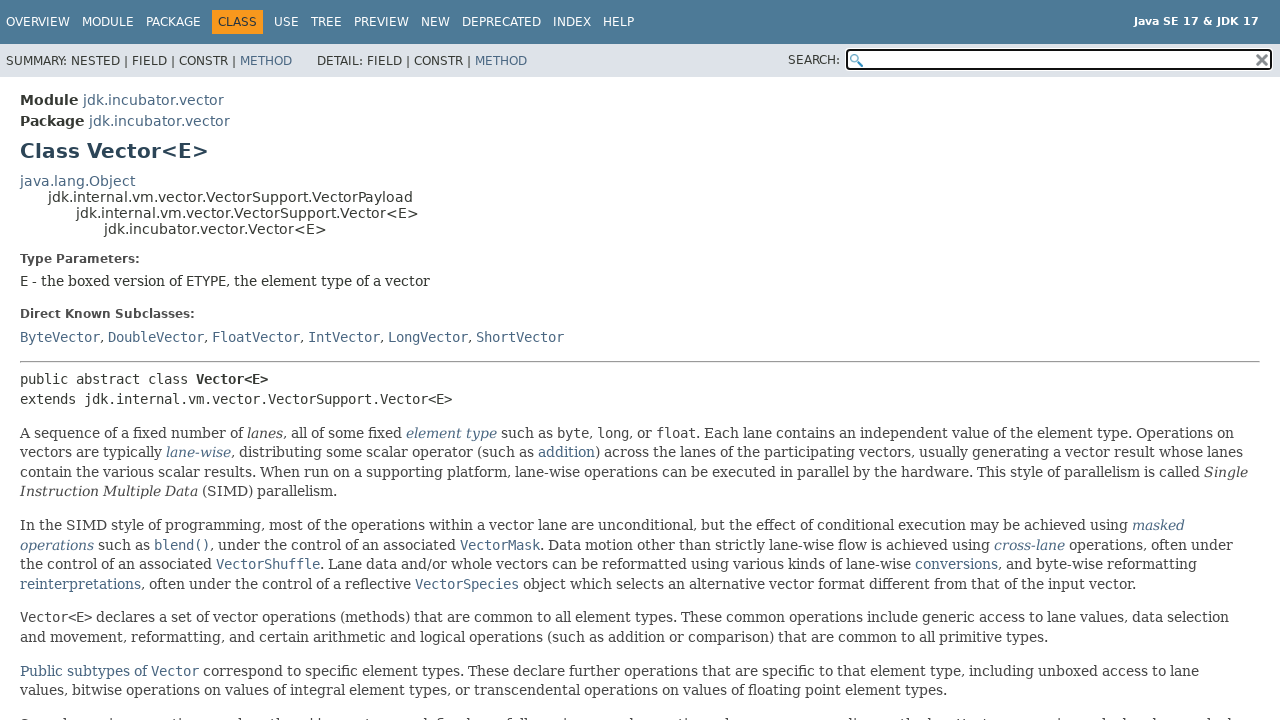

Navigated to Oracle Java documentation page for Vector class
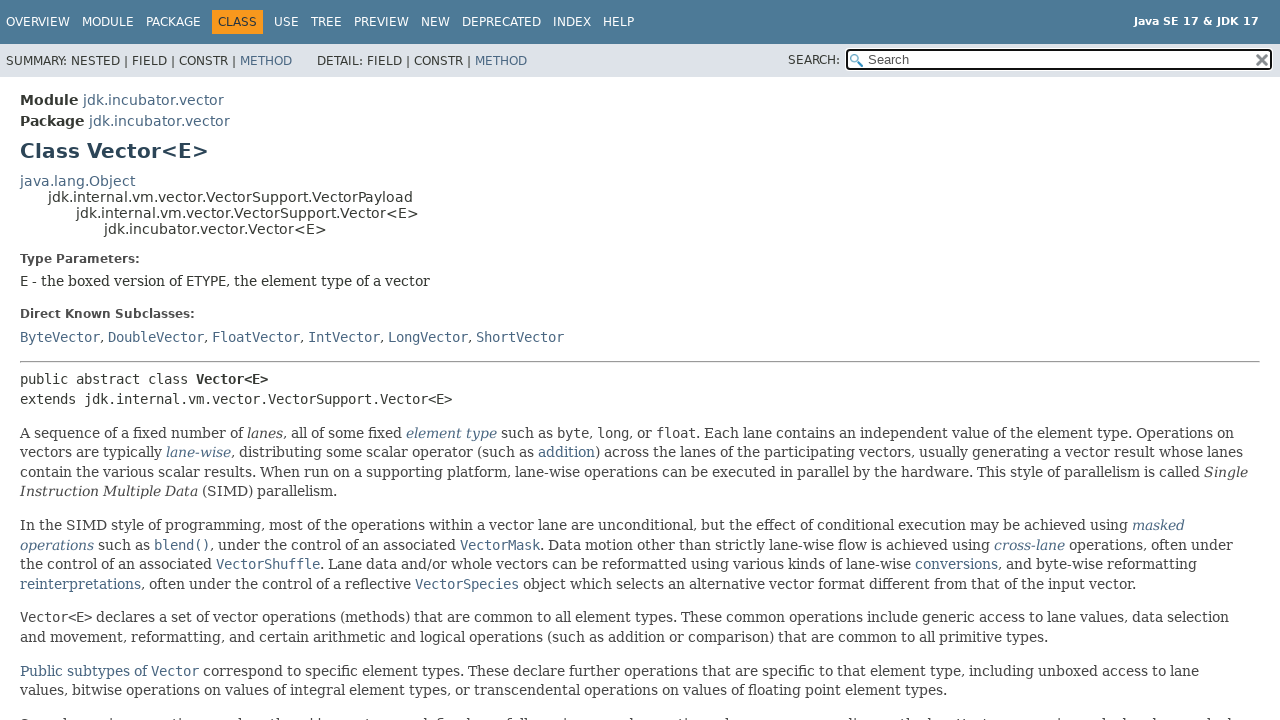

Retrieved page title: Vector (Java SE 17 & JDK 17)
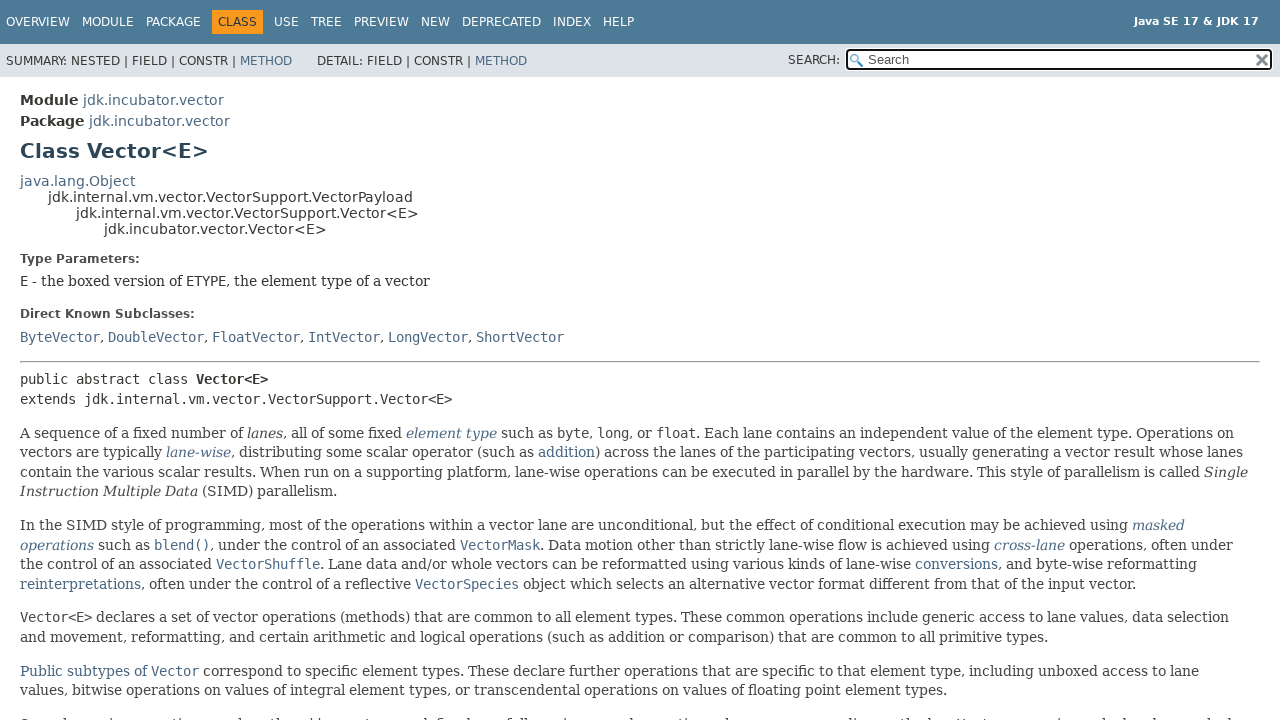

Printed page title to console
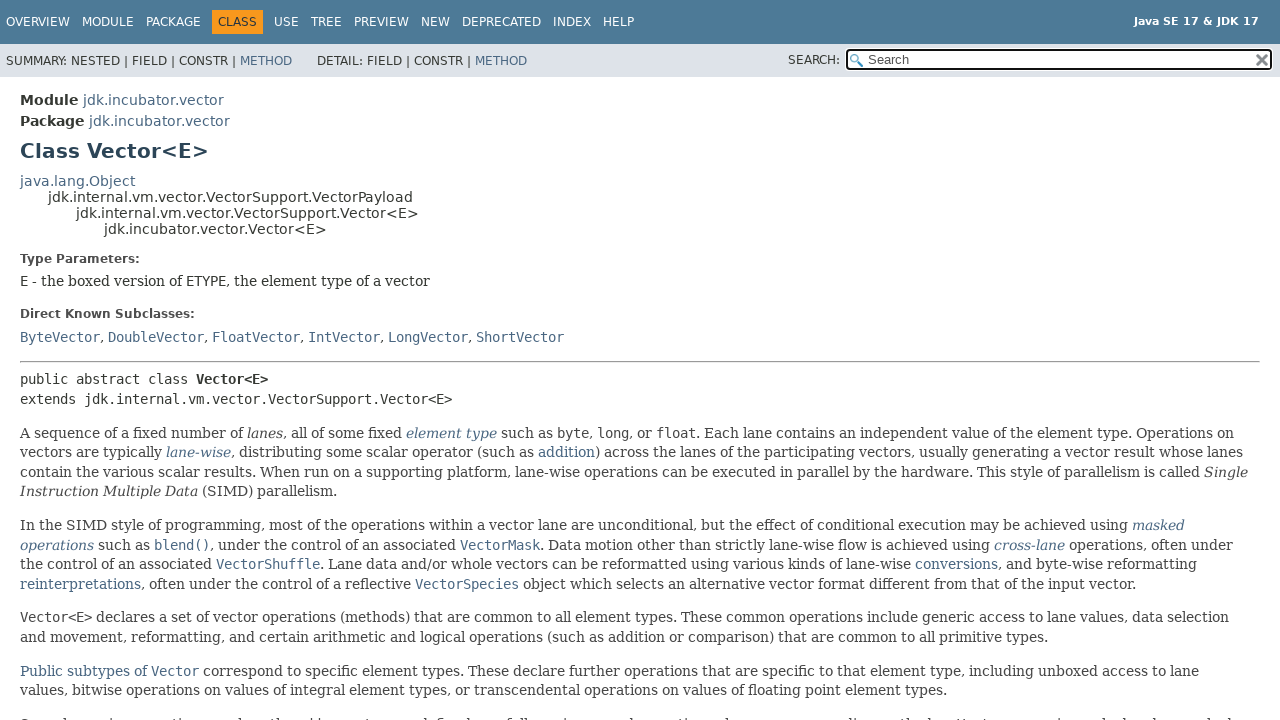

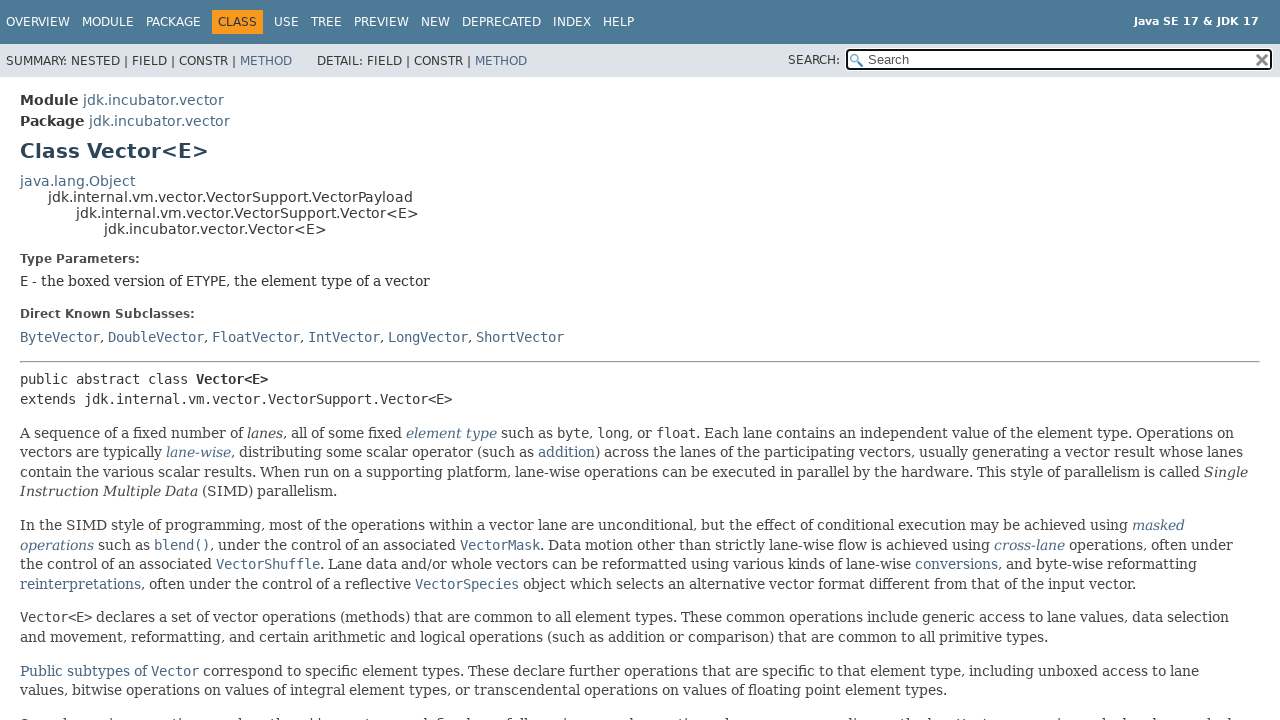